Tests the PTT (Turkish Postal Service) postal code lookup page by navigating to the site, clicking on the "Posta Kodu" (Postal Code) tab, and verifying that the province dropdown is available with options.

Starting URL: https://postakodu.ptt.gov.tr

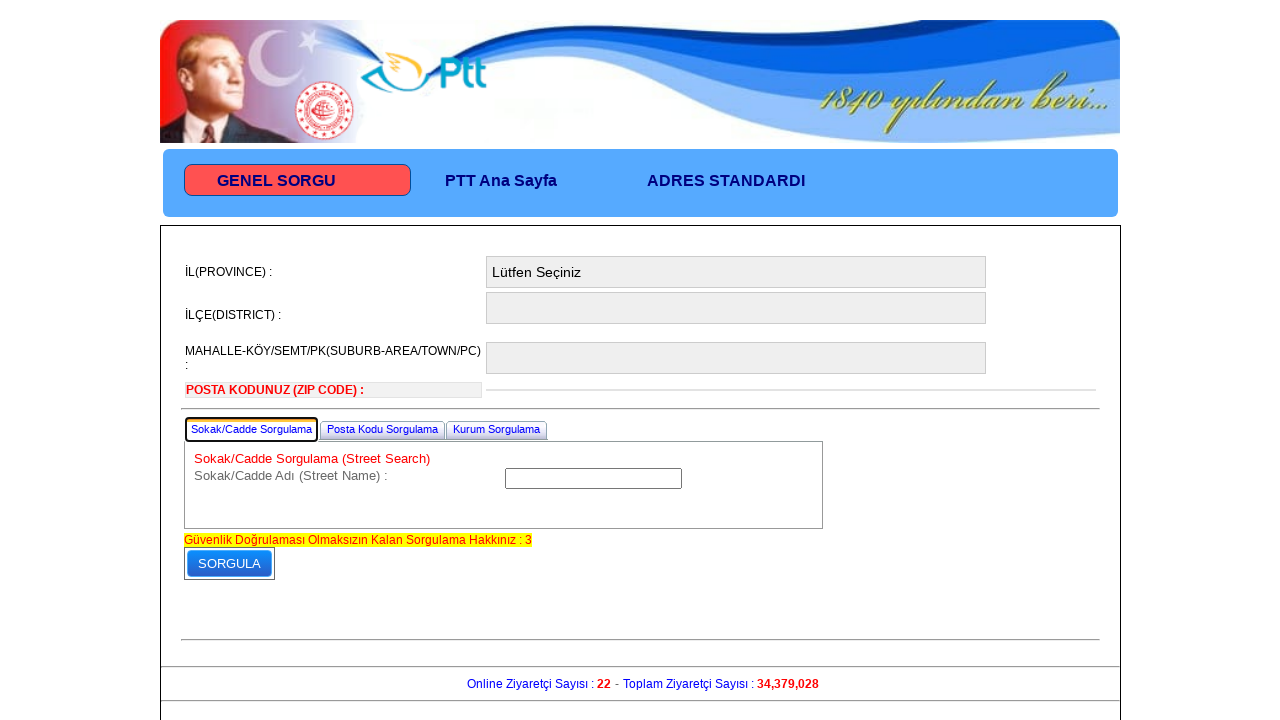

Waited for page to reach networkidle state
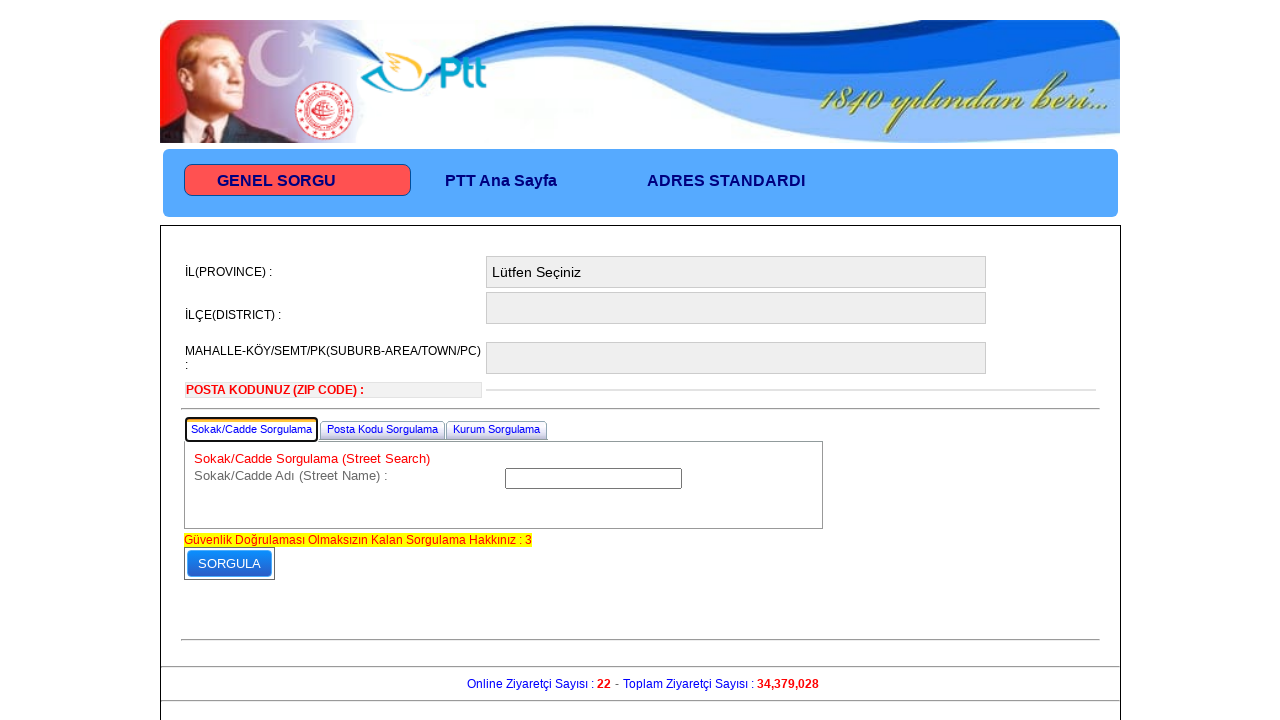

Clicked on the 'Posta Kodu' (Postal Code) tab at (333, 390) on text=Posta Kodu >> nth=0
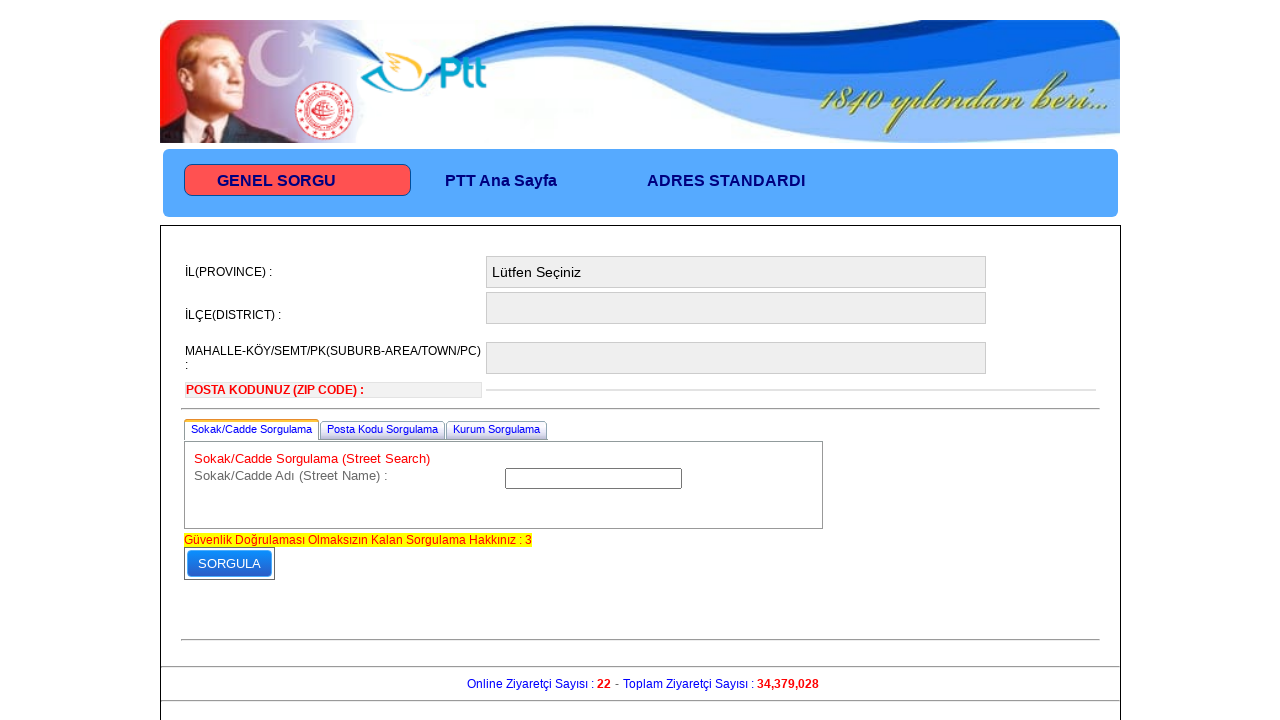

Waited 3 seconds for page to update after tab click
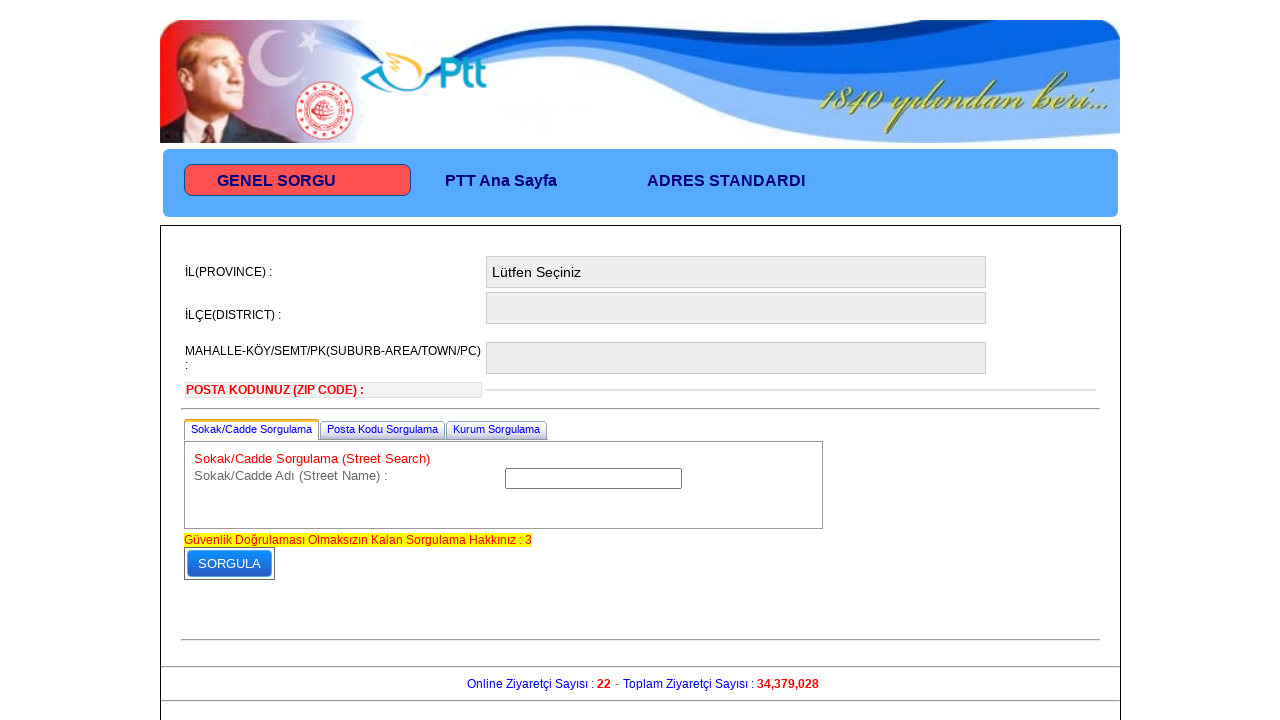

Province (İl) dropdown is now available with options
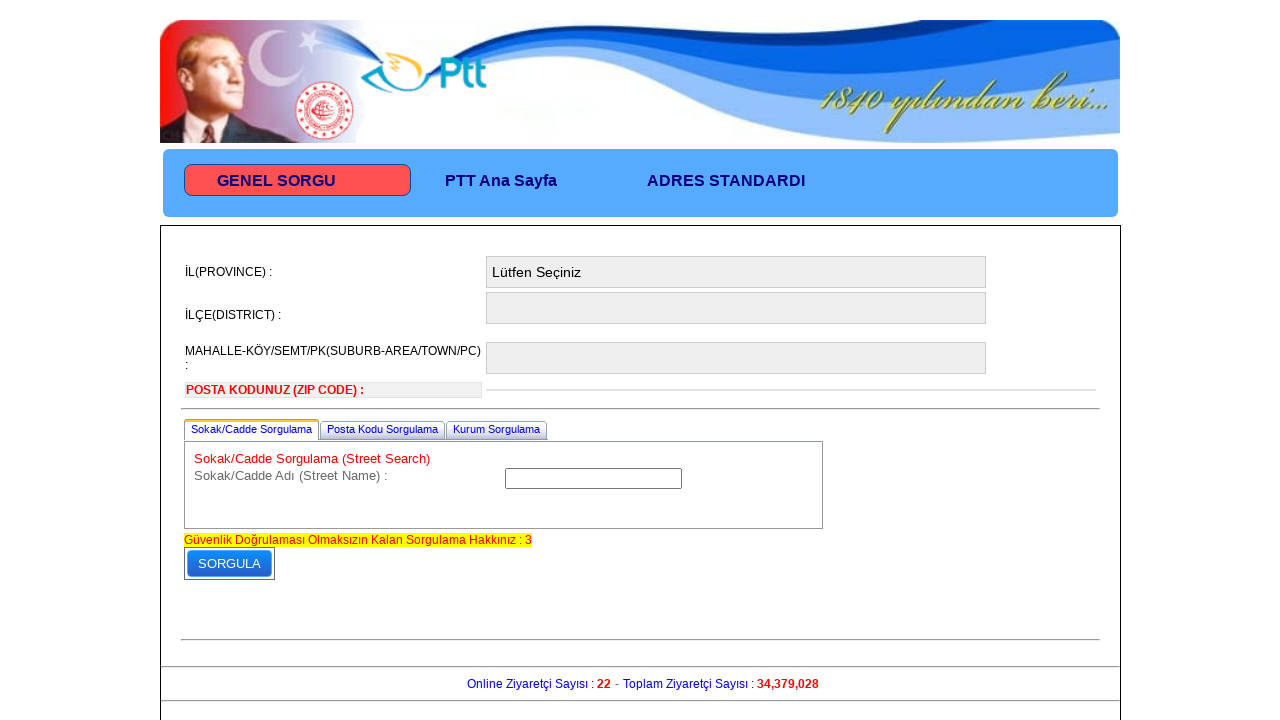

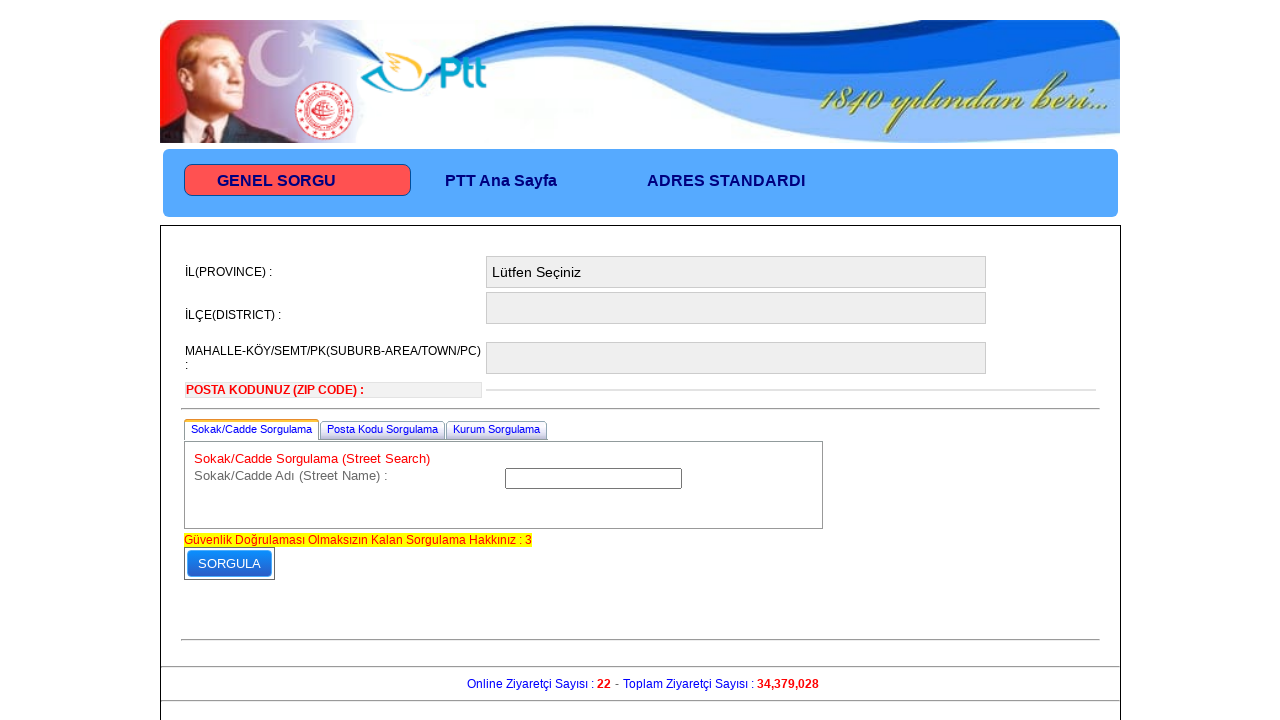